Tests add/remove elements functionality by opening the page in a new tab, clicking add element button multiple times, and handling delete buttons with stale element verification

Starting URL: https://the-internet.herokuapp.com/

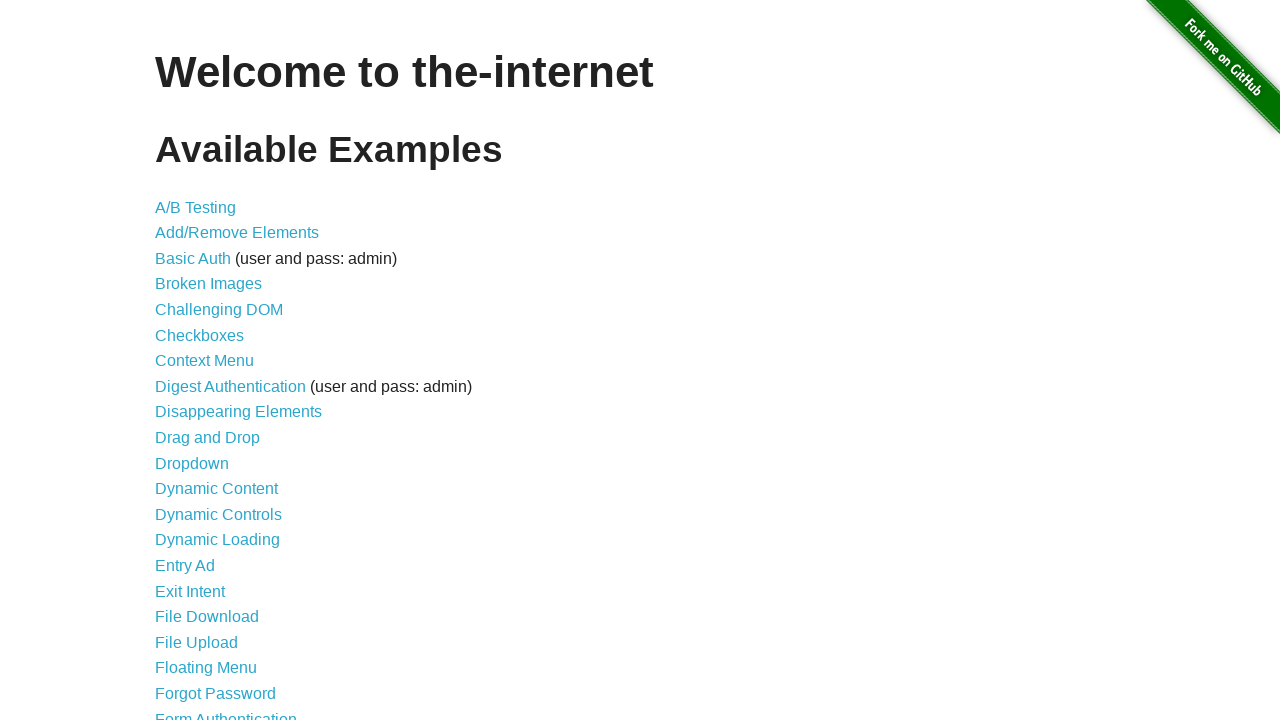

Clicked add/remove elements link with Ctrl modifier to open in new tab at (237, 233) on //*[@id='content']/ul/li[2]/a
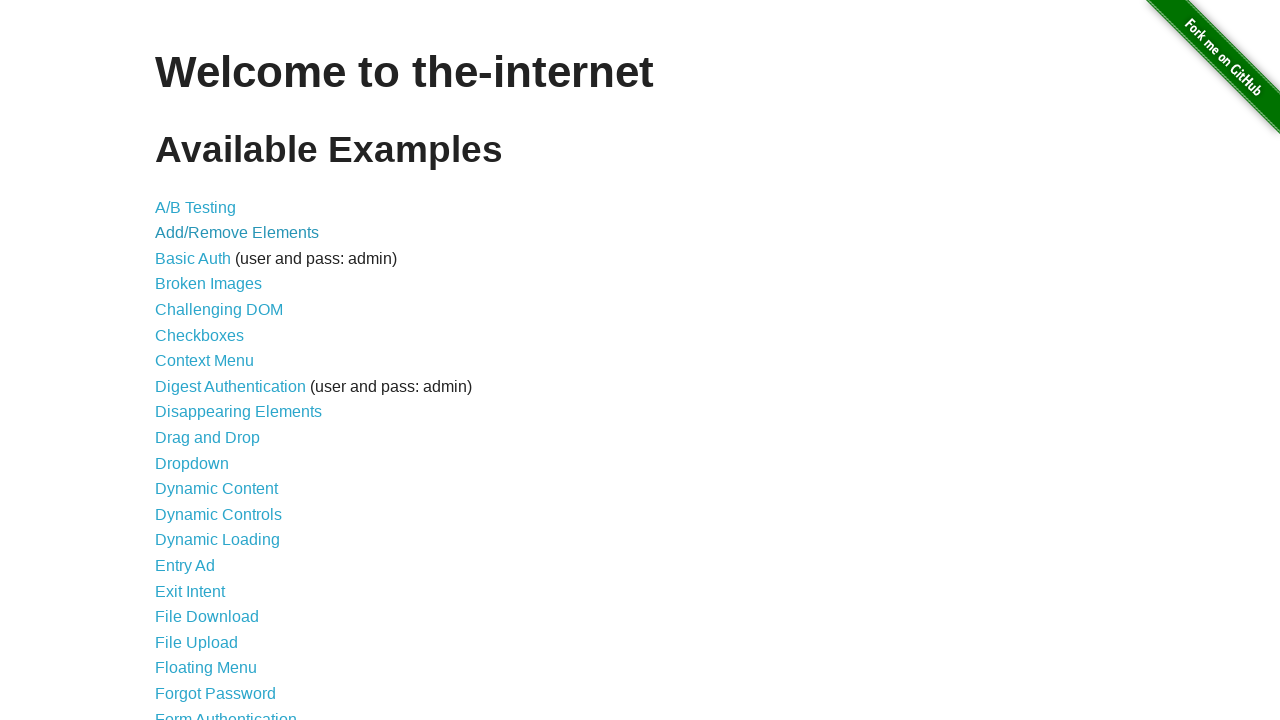

New page loaded and ready
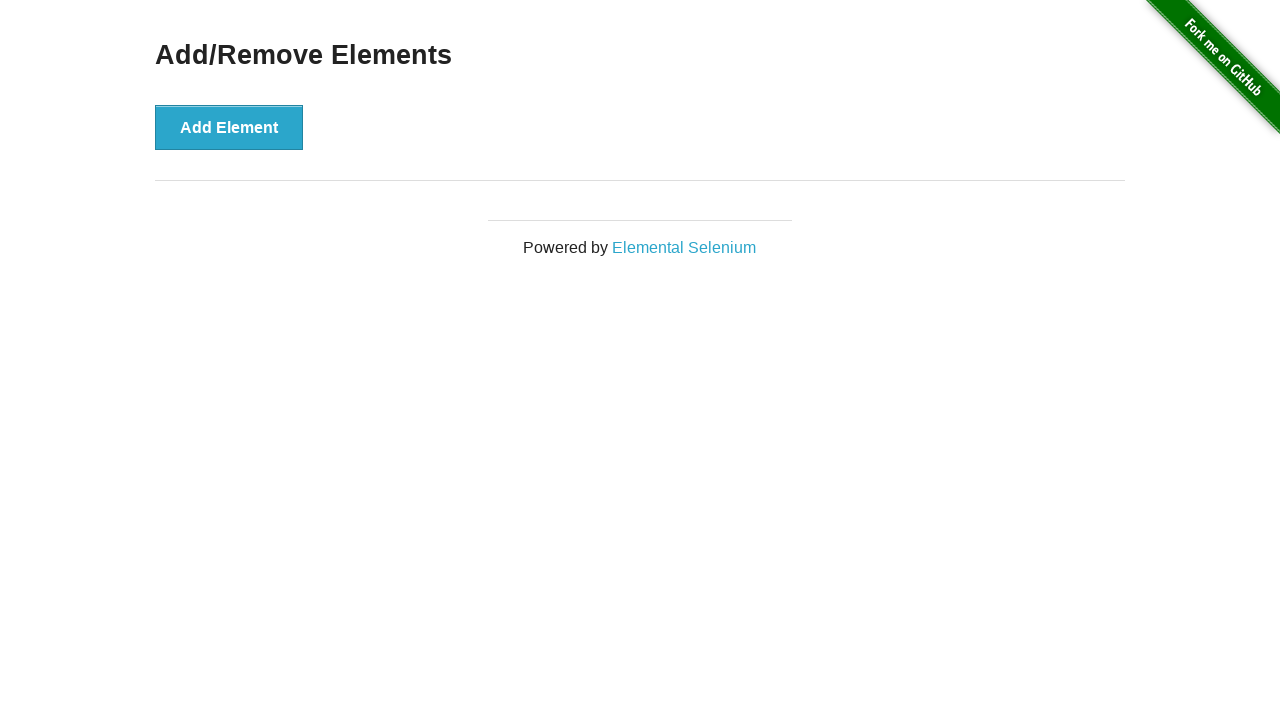

Clicked add element button (1st time) at (229, 127) on xpath=//*[@id='content']/div/button
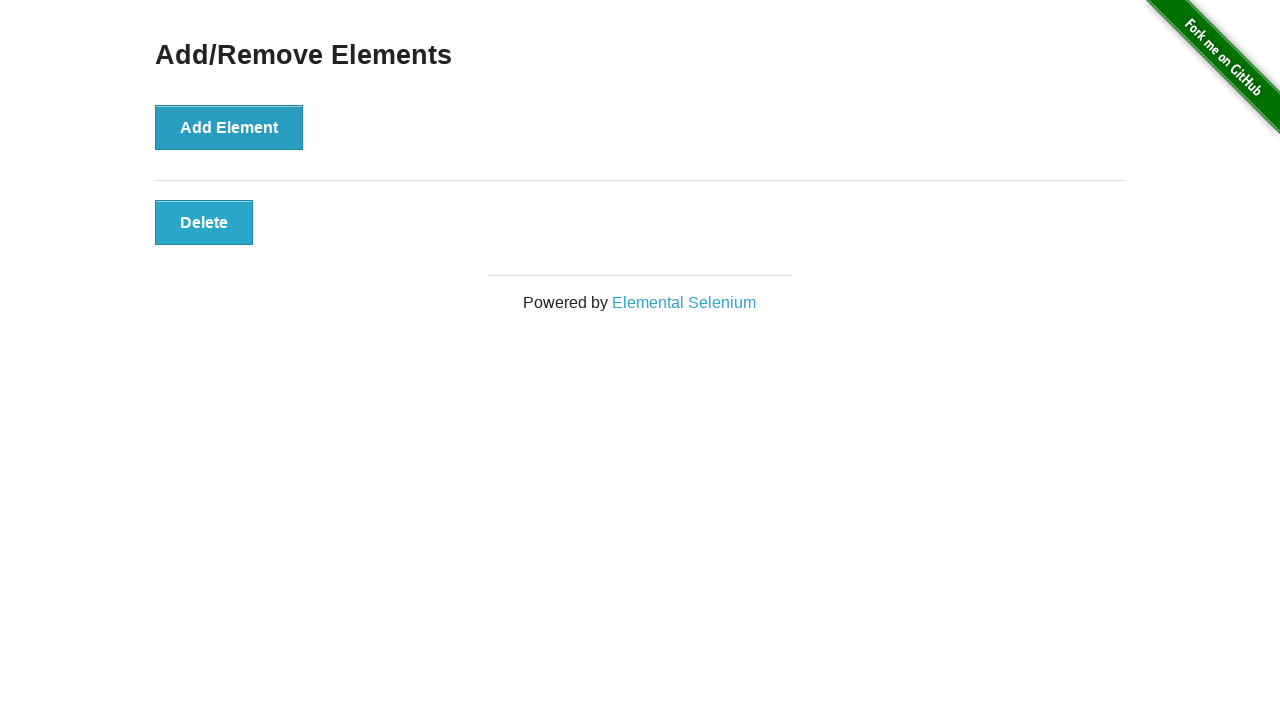

Clicked add element button (2nd time) at (229, 127) on xpath=//*[@id='content']/div/button
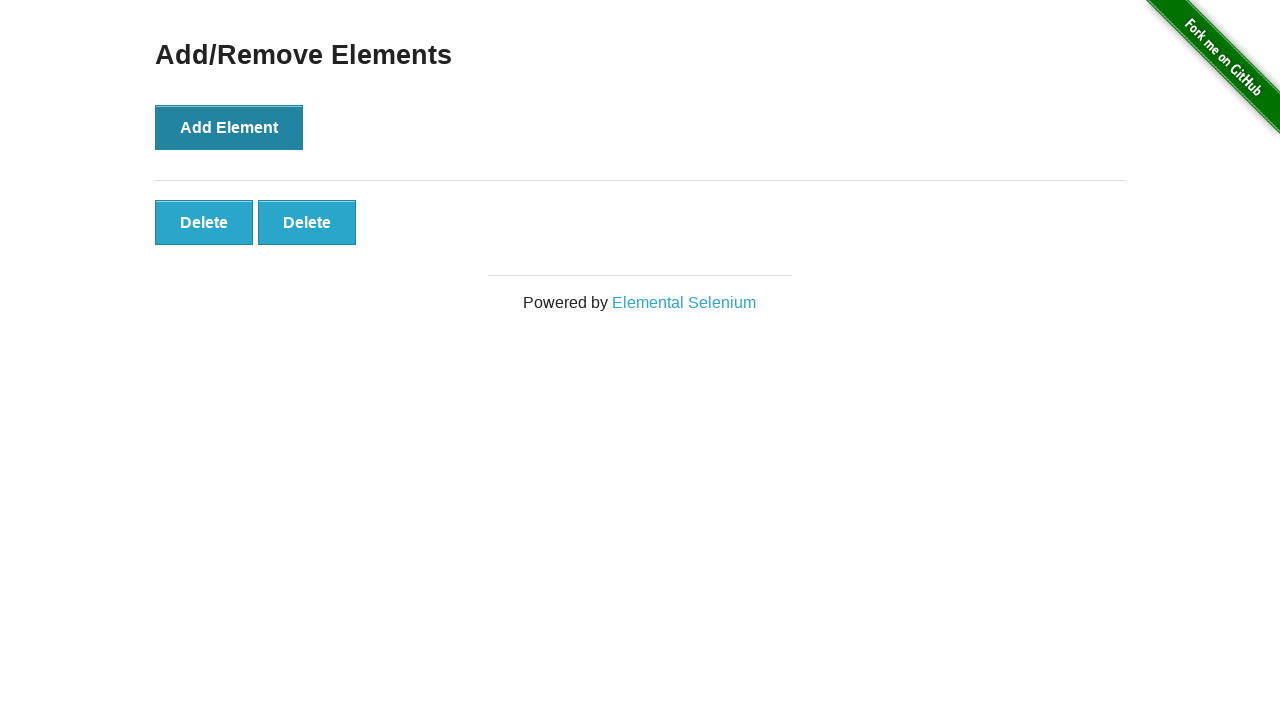

Clicked add element button (3rd time) at (229, 127) on xpath=//*[@id='content']/div/button
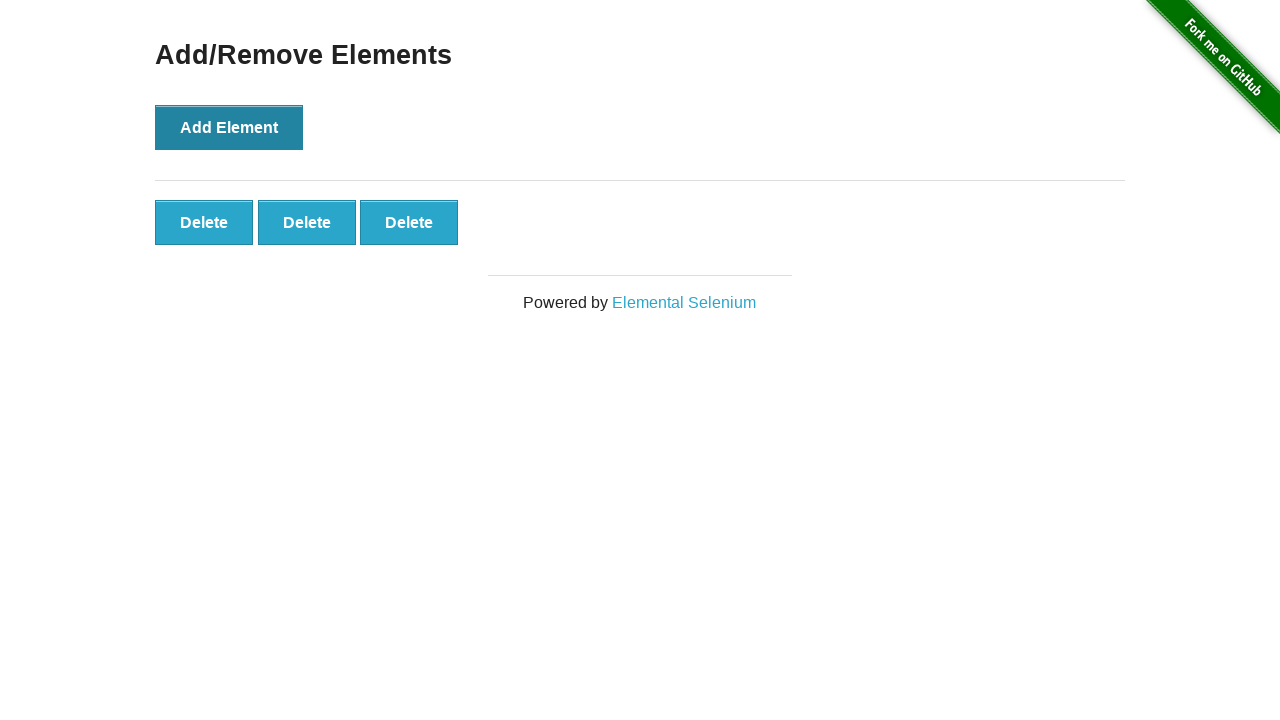

Clicked first delete button to remove element at (204, 222) on button.added-manually >> nth=0
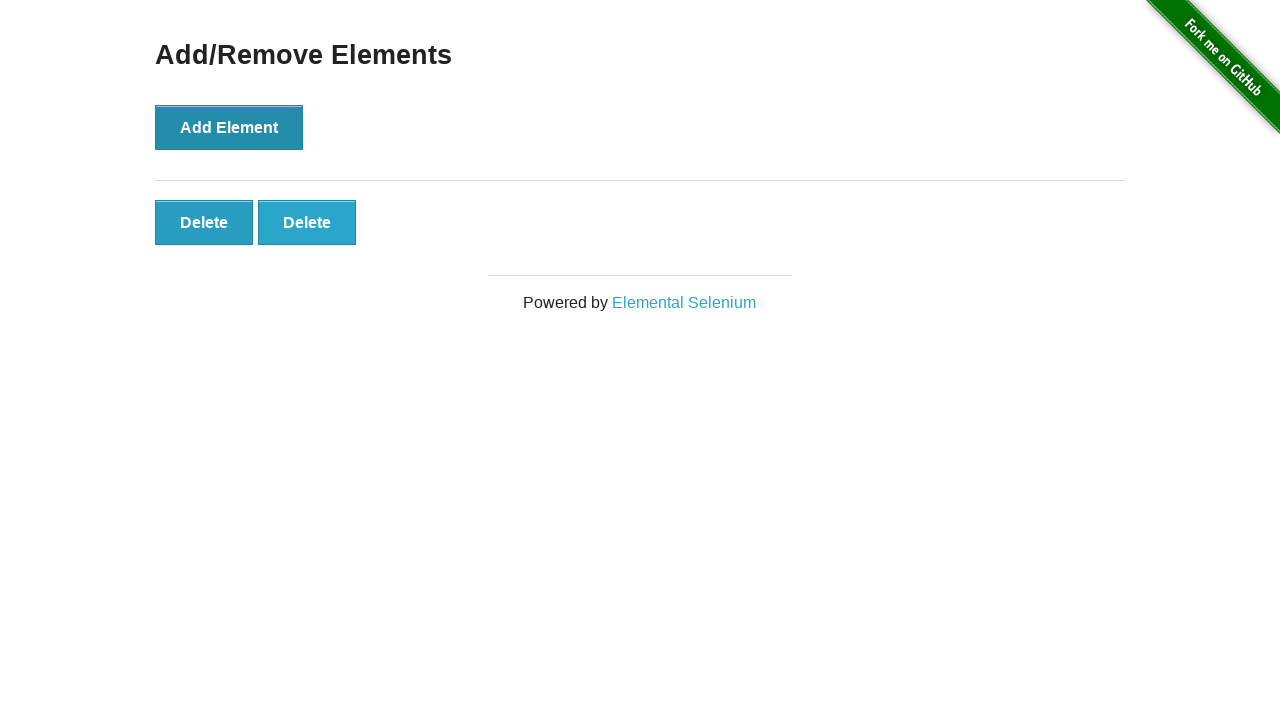

Verified remaining delete buttons are present
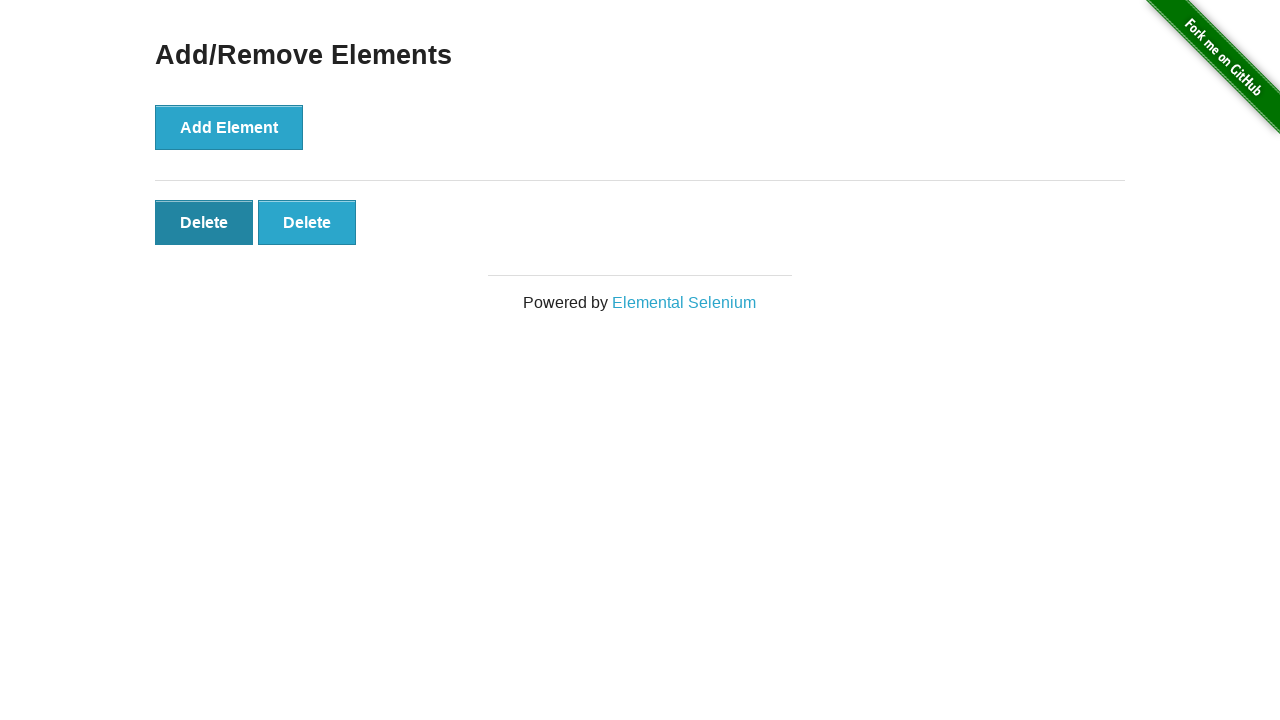

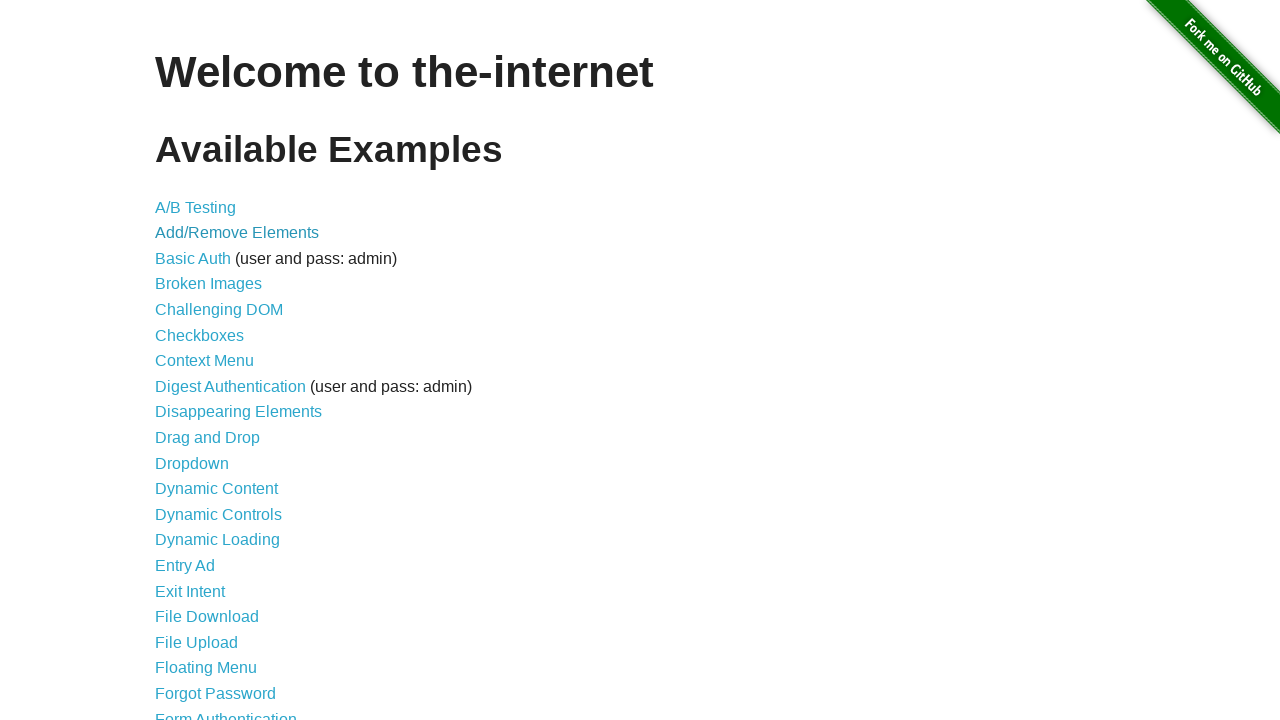